Tests checkbox selection functionality by finding all checkboxes and selecting specific options (Option-2 and Option-4)

Starting URL: https://syntaxprojects.com/basic-checkbox-demo.php

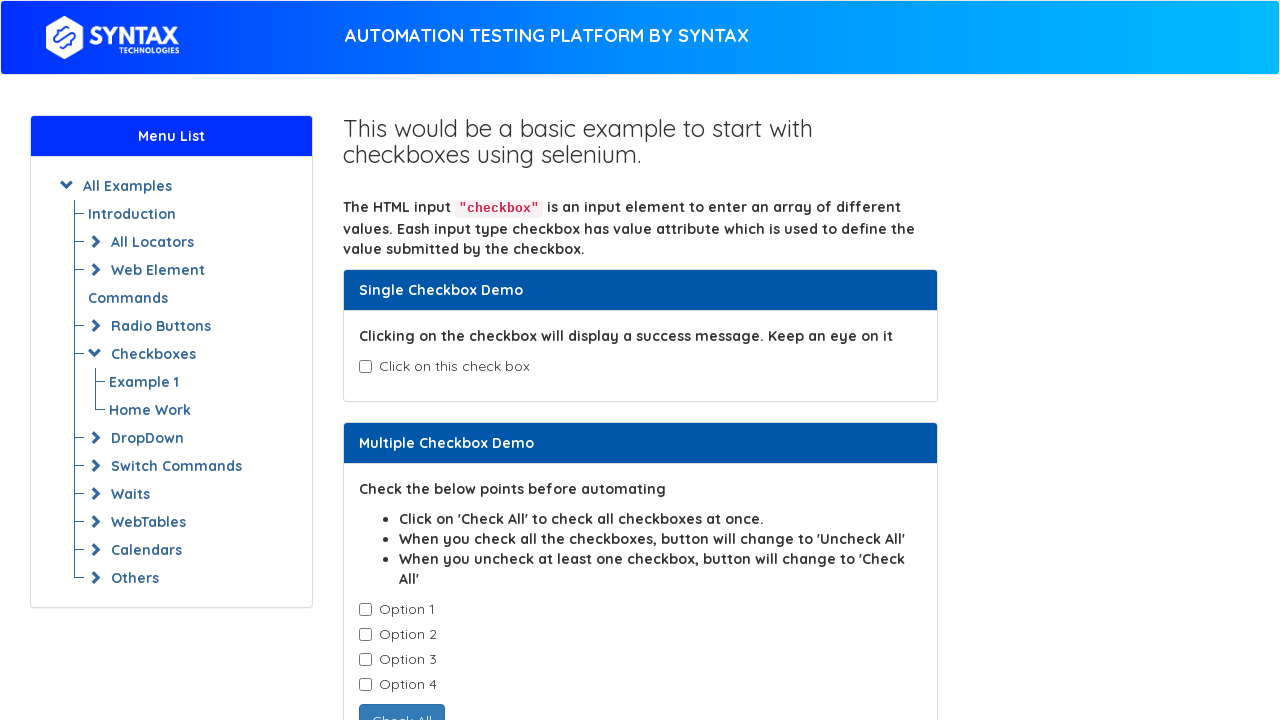

Navigated to checkbox demo page
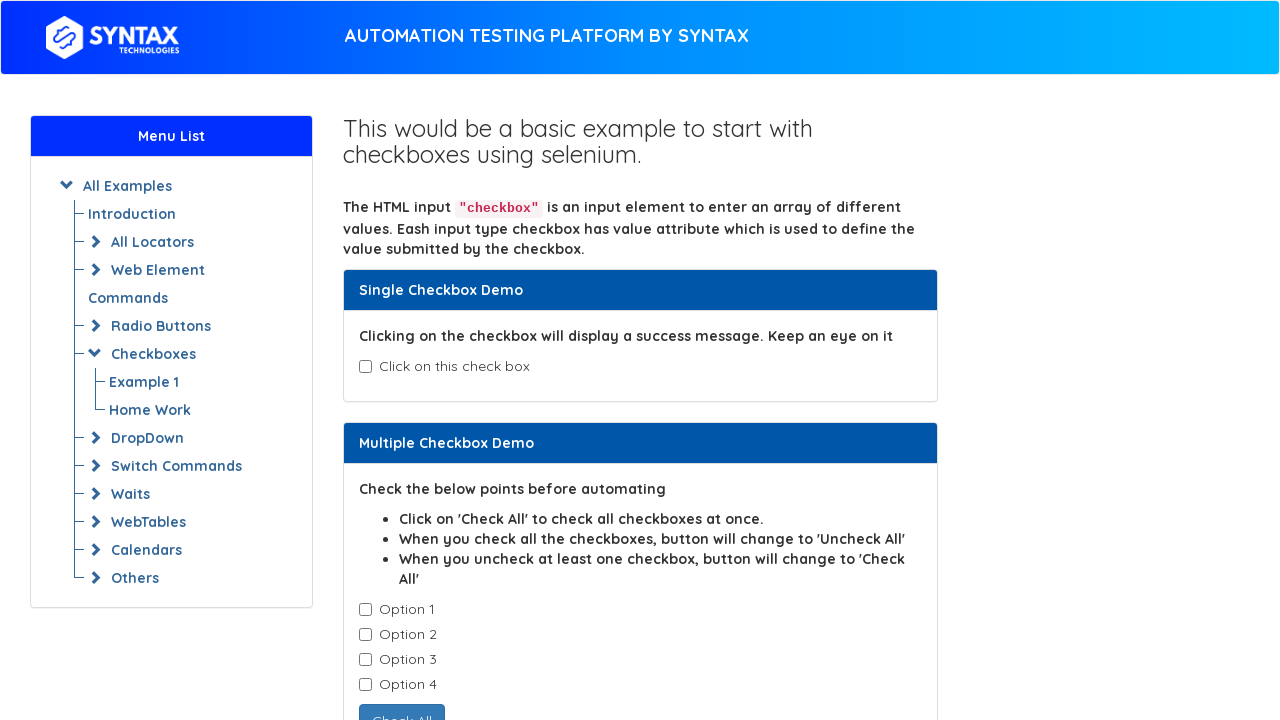

Found all checkboxes with class 'cb1-element'
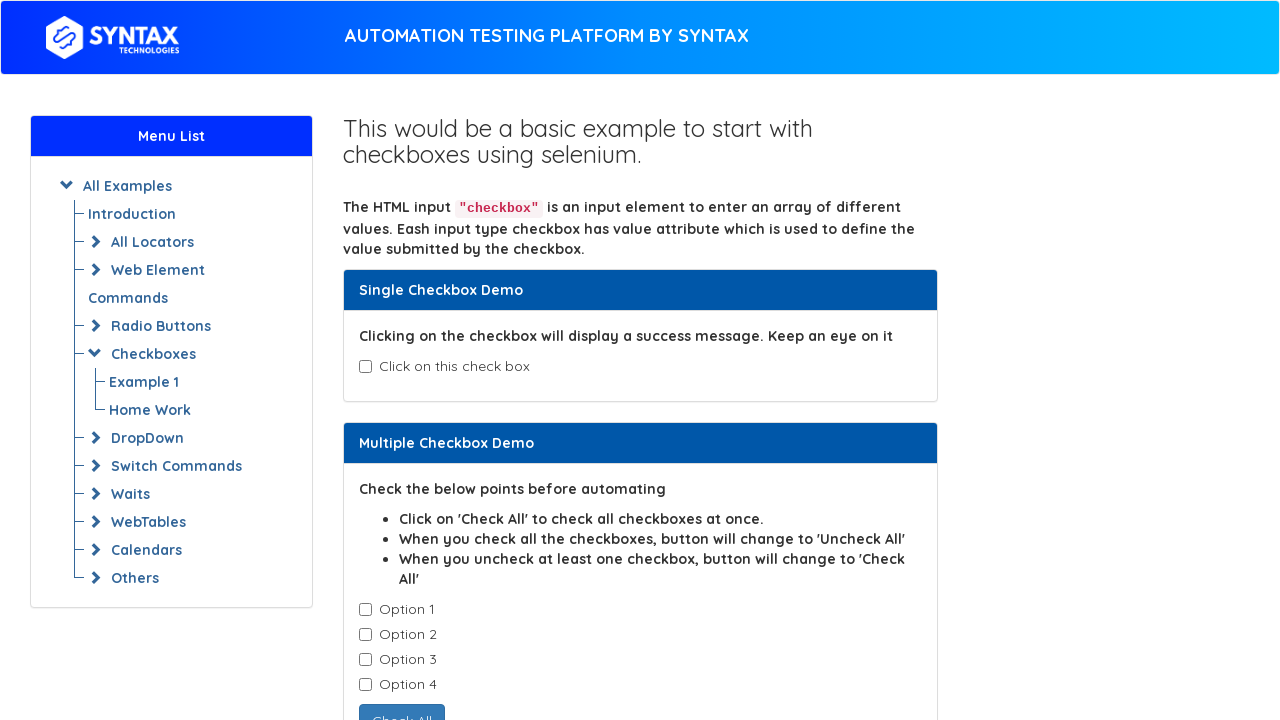

Selected checkbox with value 'Option-2'
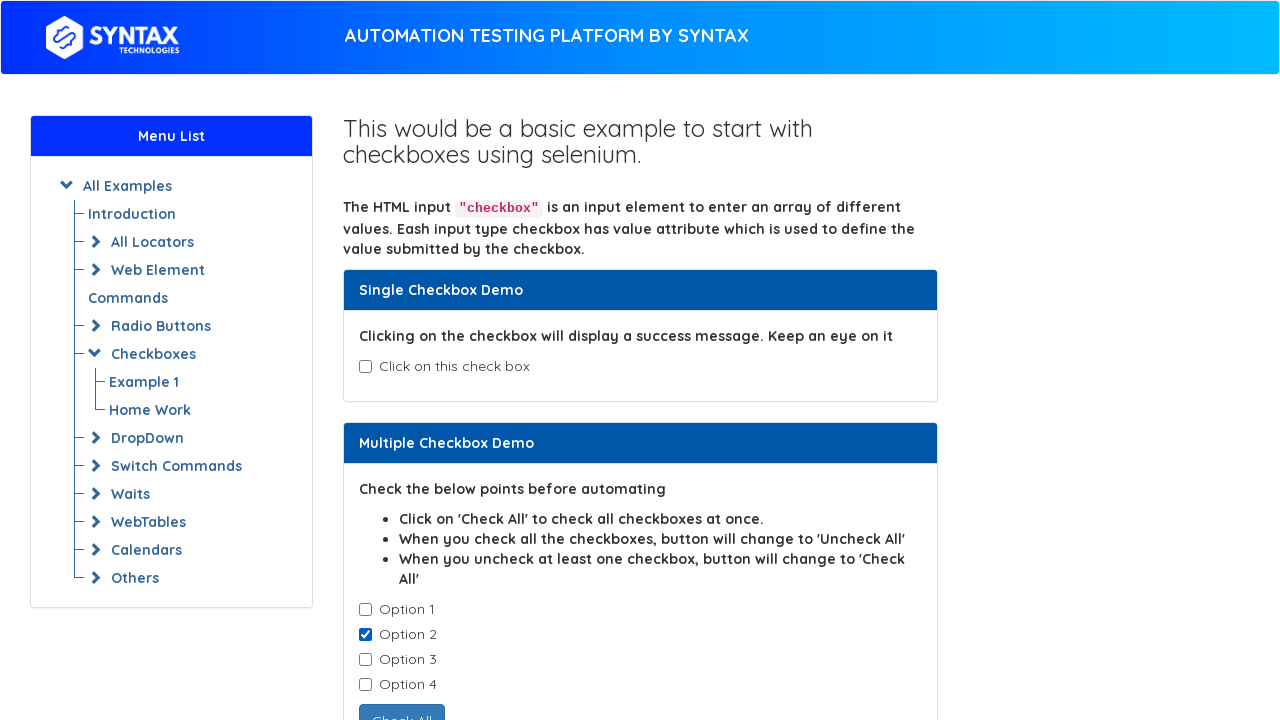

Selected checkbox with value 'Option-4'
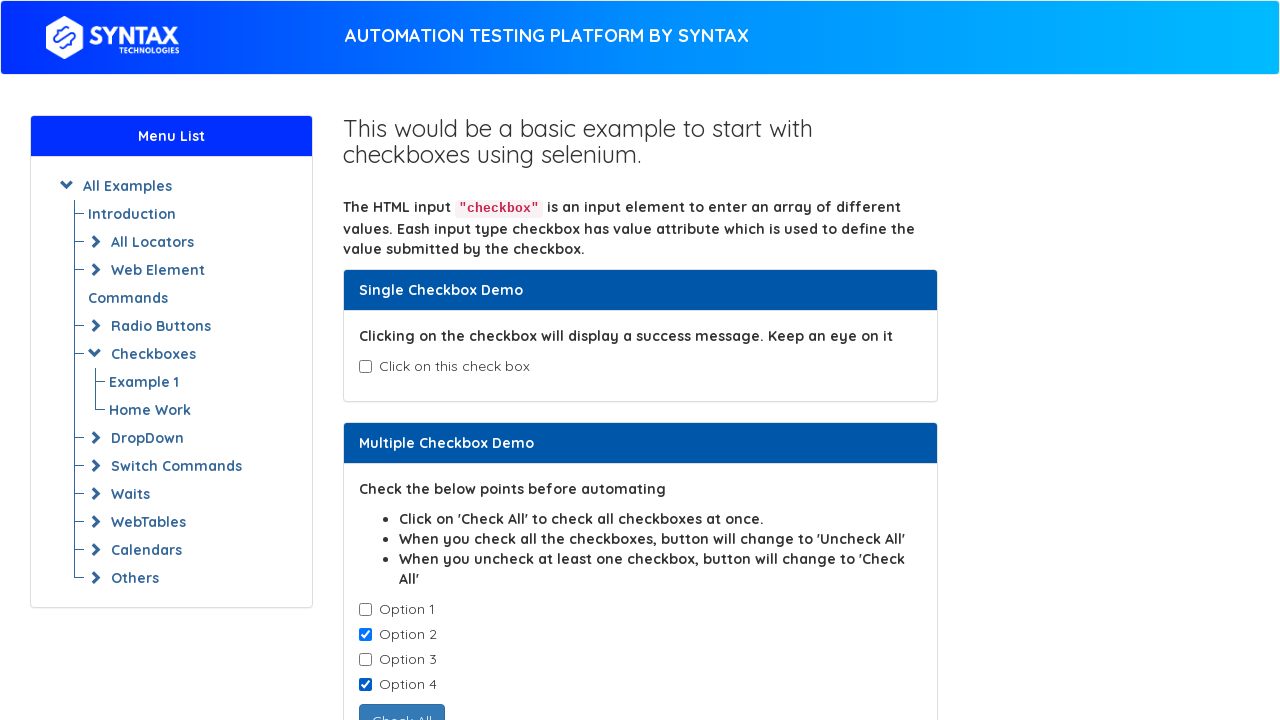

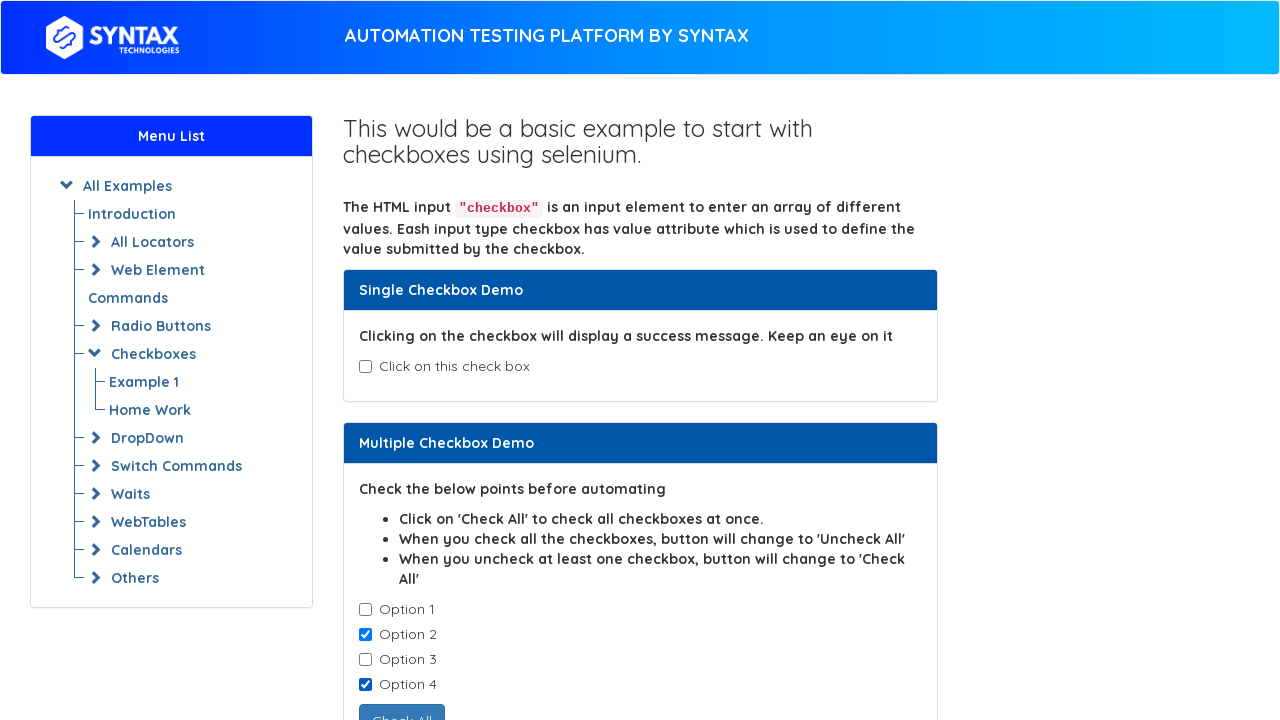